Navigates to a page with many elements and highlights a specific element by changing its border style to a red dashed border, then reverts the styling after a delay.

Starting URL: http://the-internet.herokuapp.com/large

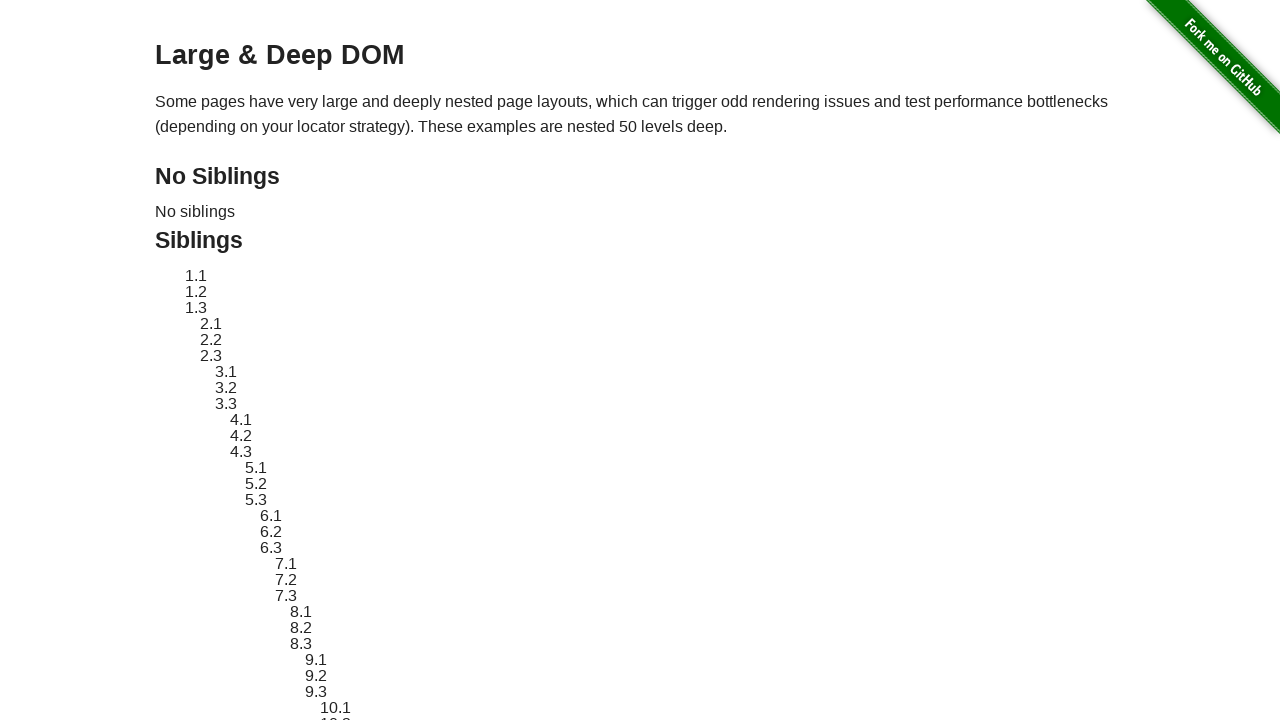

Navigated to large page with many elements
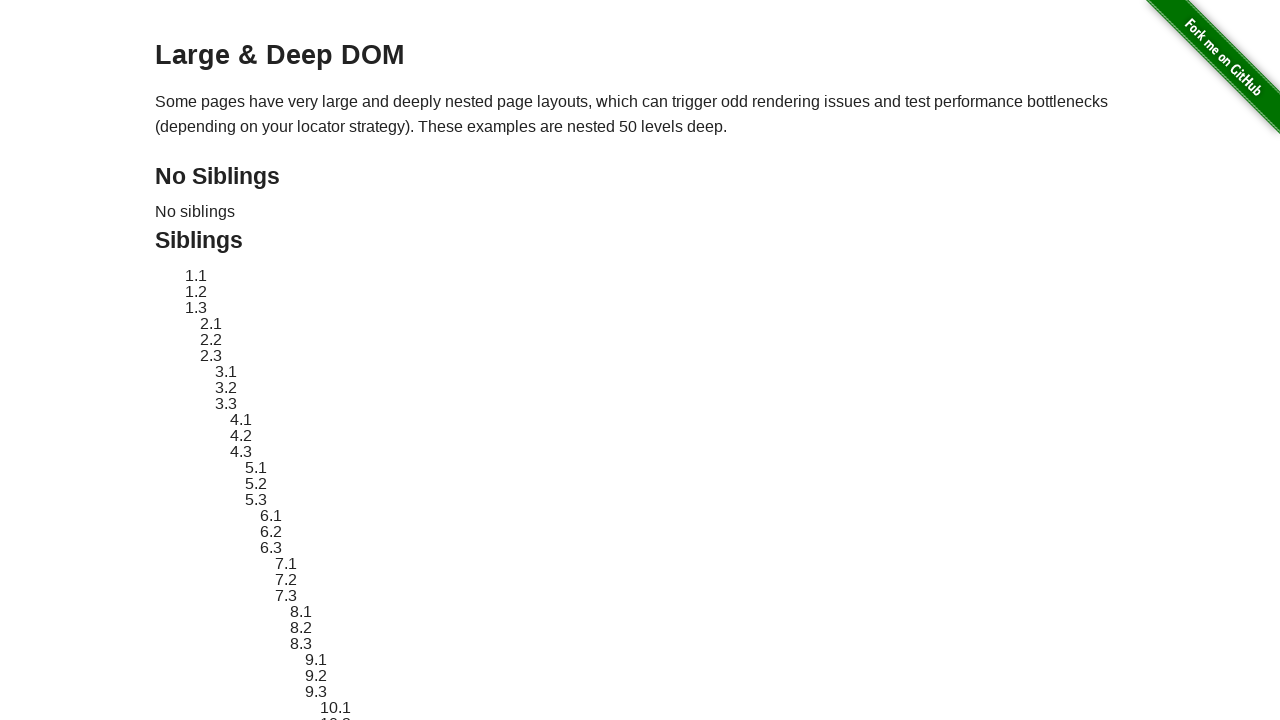

Located target element with ID 'sibling-2.3'
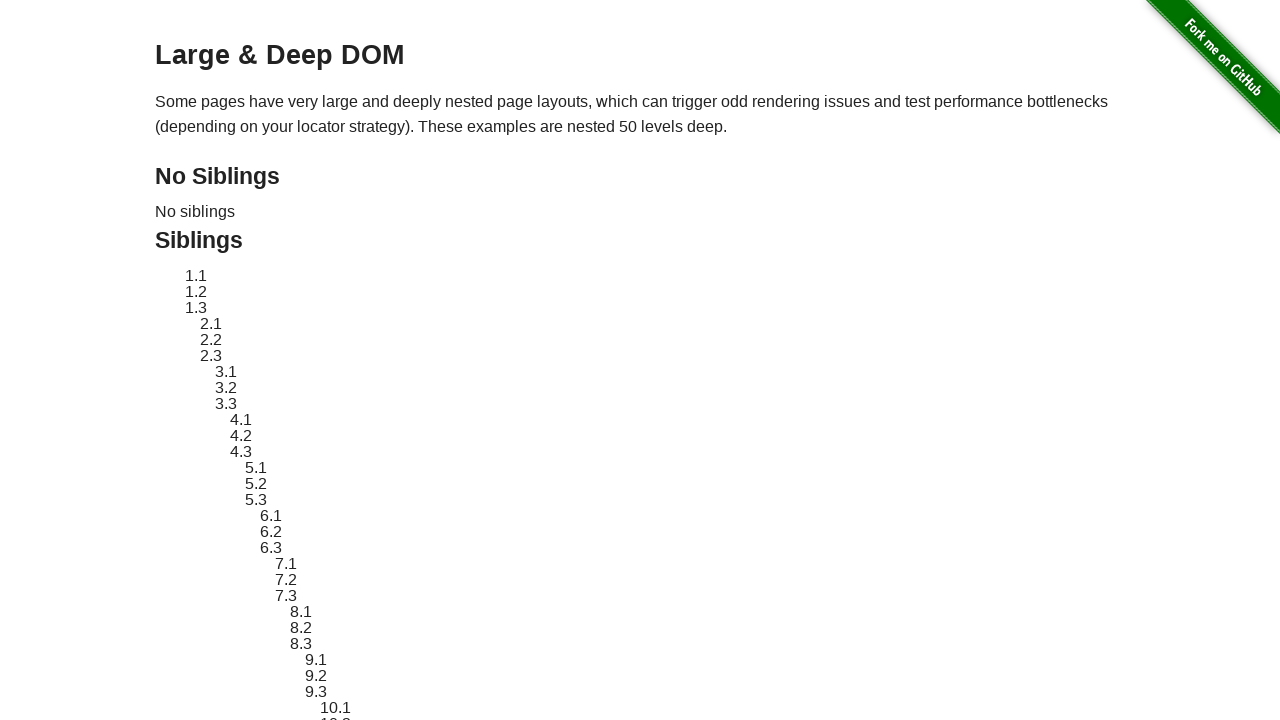

Retrieved original style attribute from target element
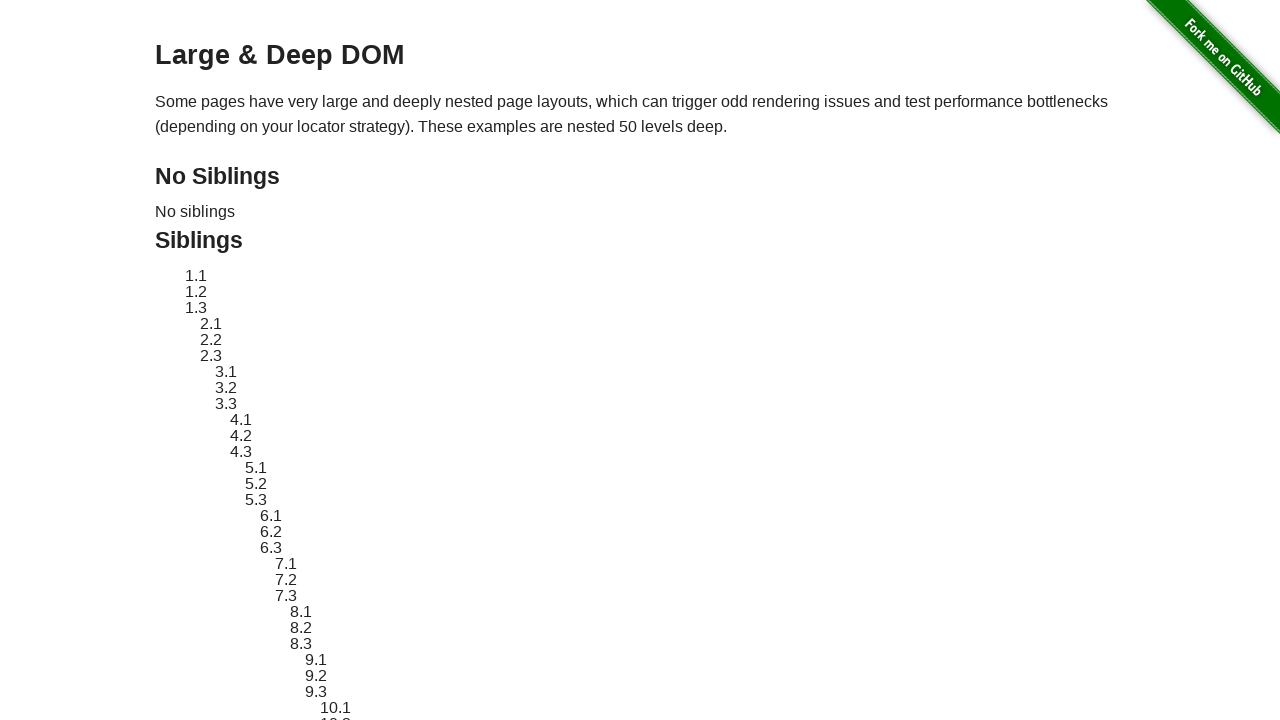

Applied red dashed border highlight to target element
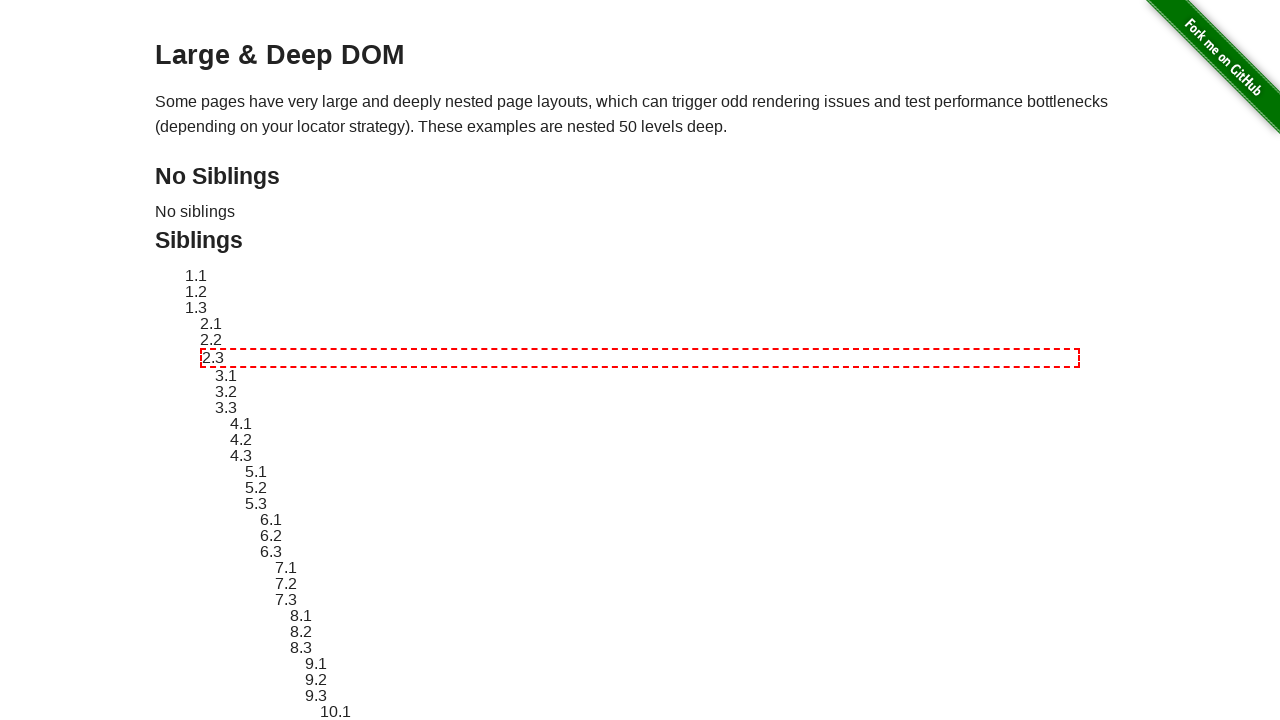

Waited 2 seconds to display the highlight
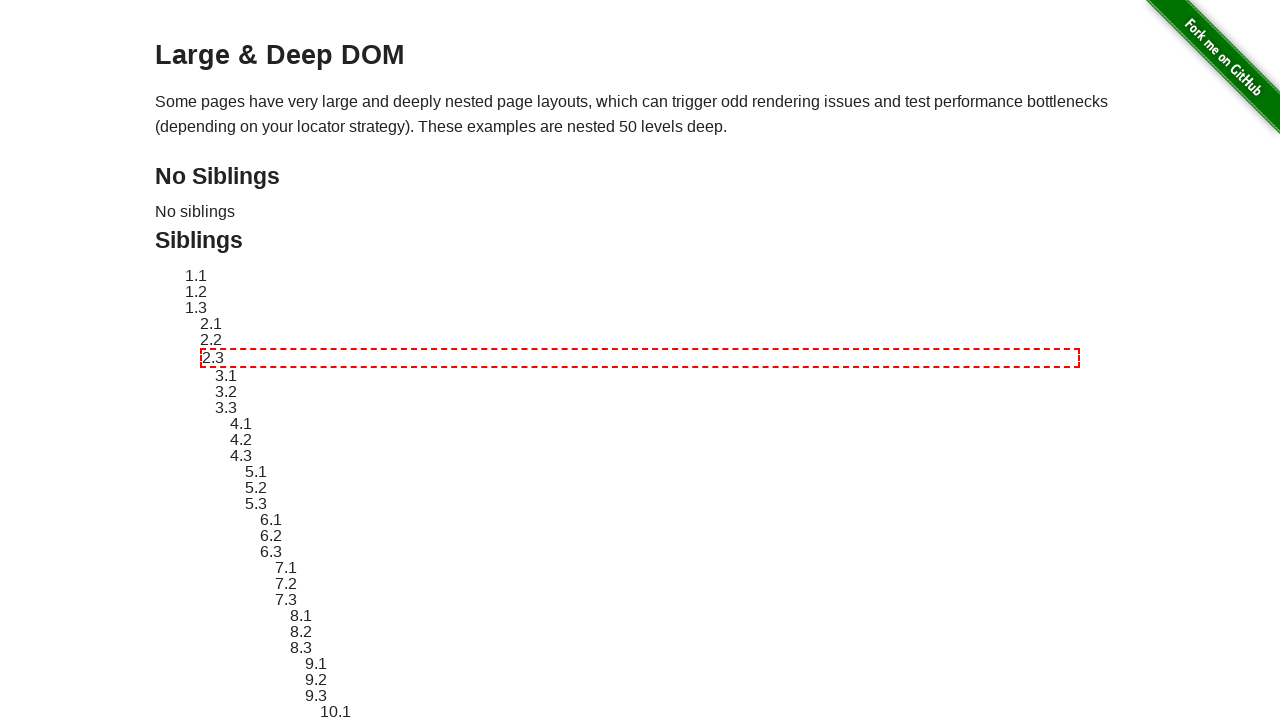

Reverted target element to original style
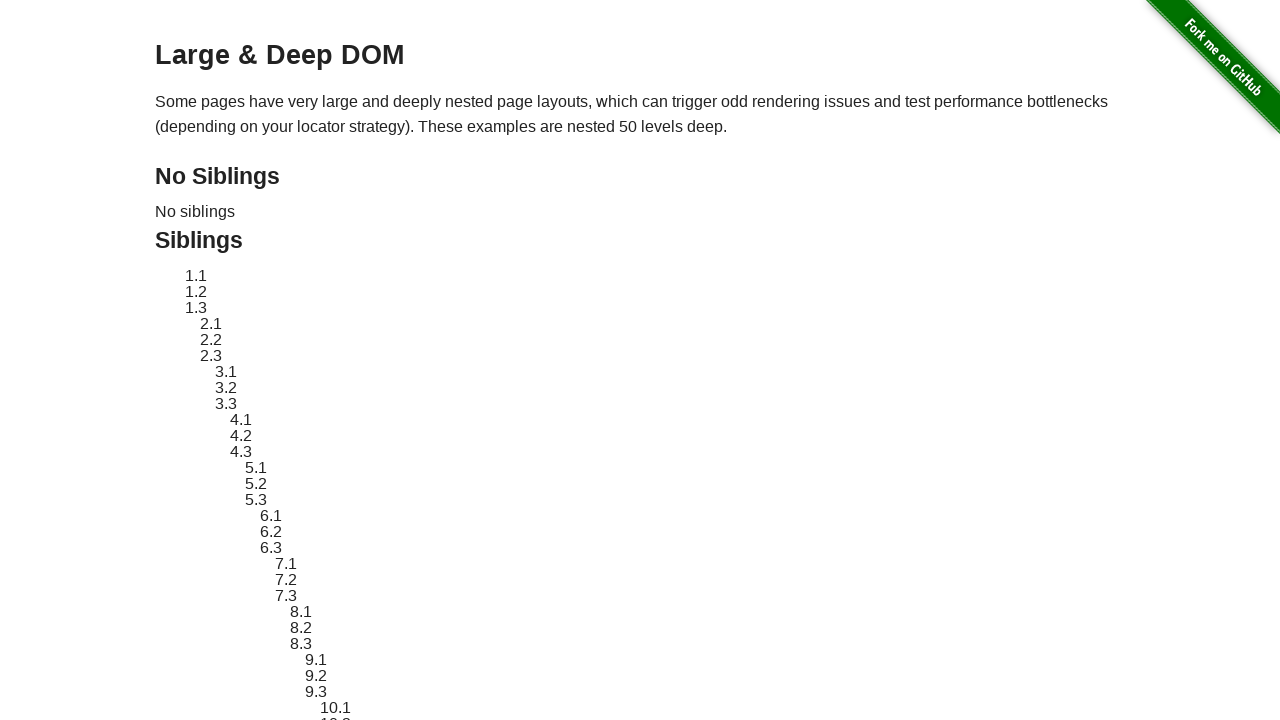

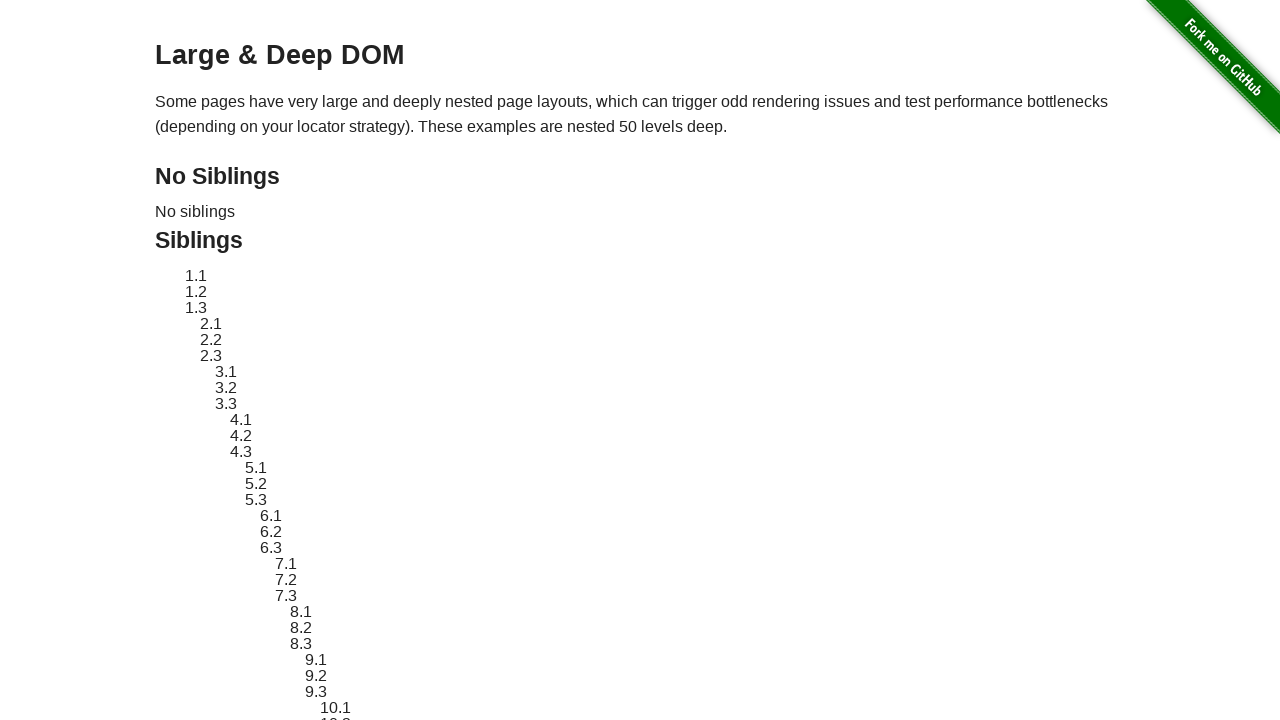